Tests the student results lookup functionality by entering a hall ticket number in the search field and submitting the form to retrieve results.

Starting URL: https://gradesresults.griet.in/results.php?result=GR22:2024-25:A:320:REGULAR:AUGUST

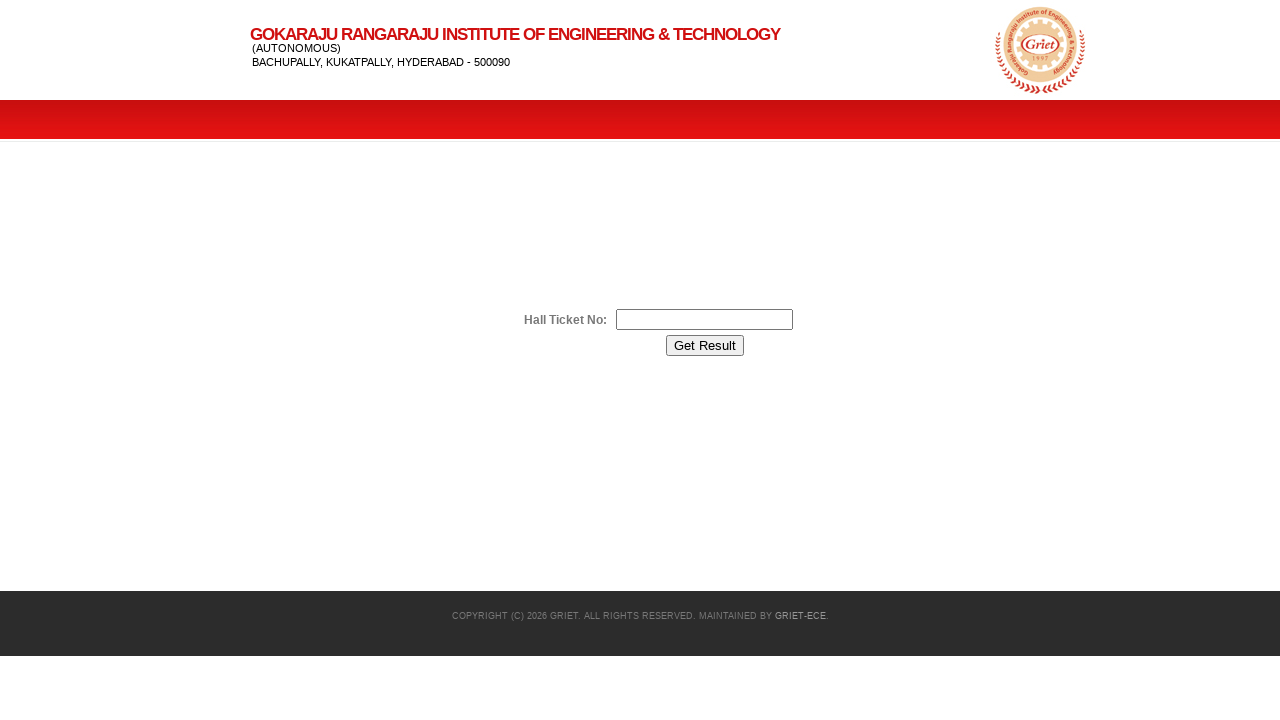

Roll number input field is ready
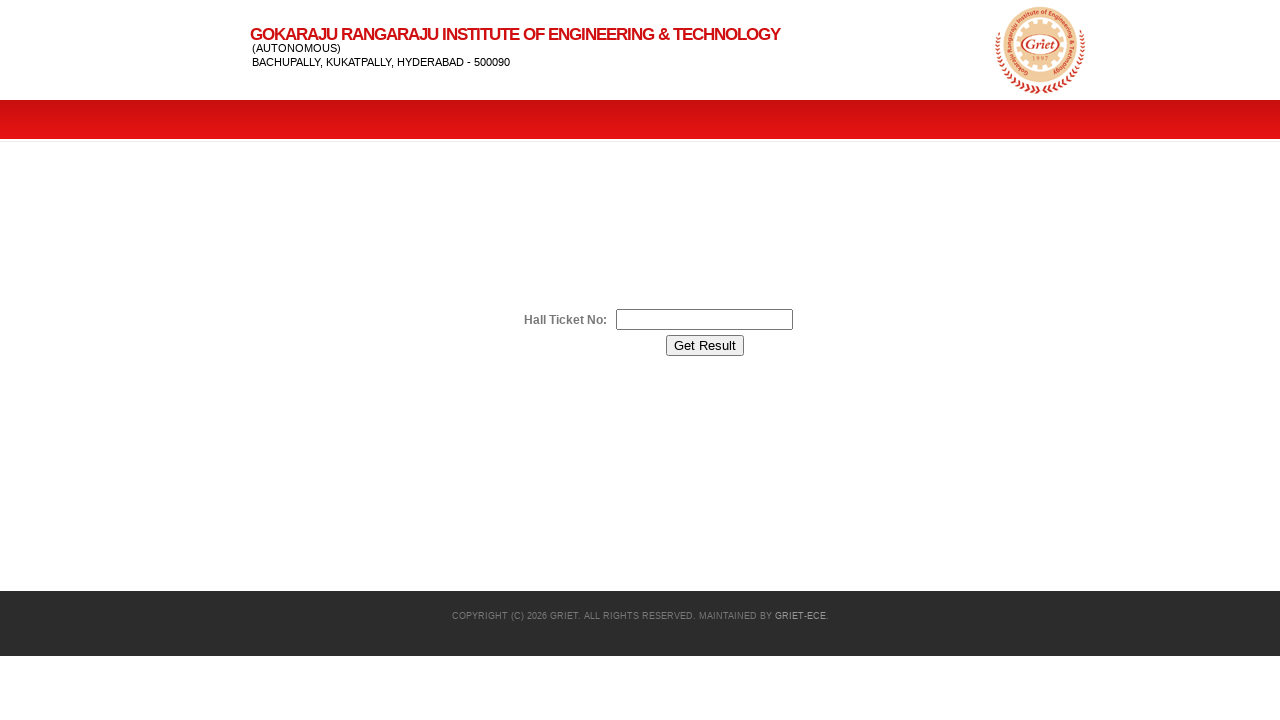

Entered hall ticket number '22R11A0547' in the search field on input[name='rollno']
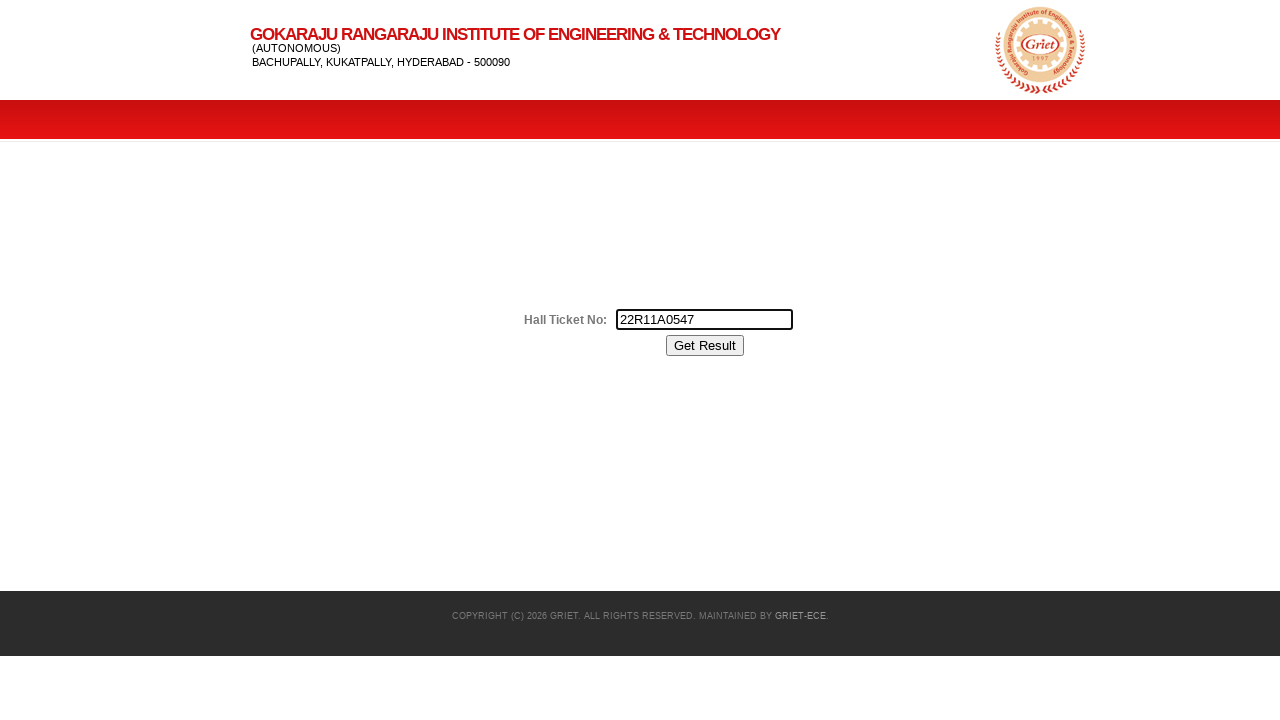

Submitted the form by pressing Enter on input[name='rollno']
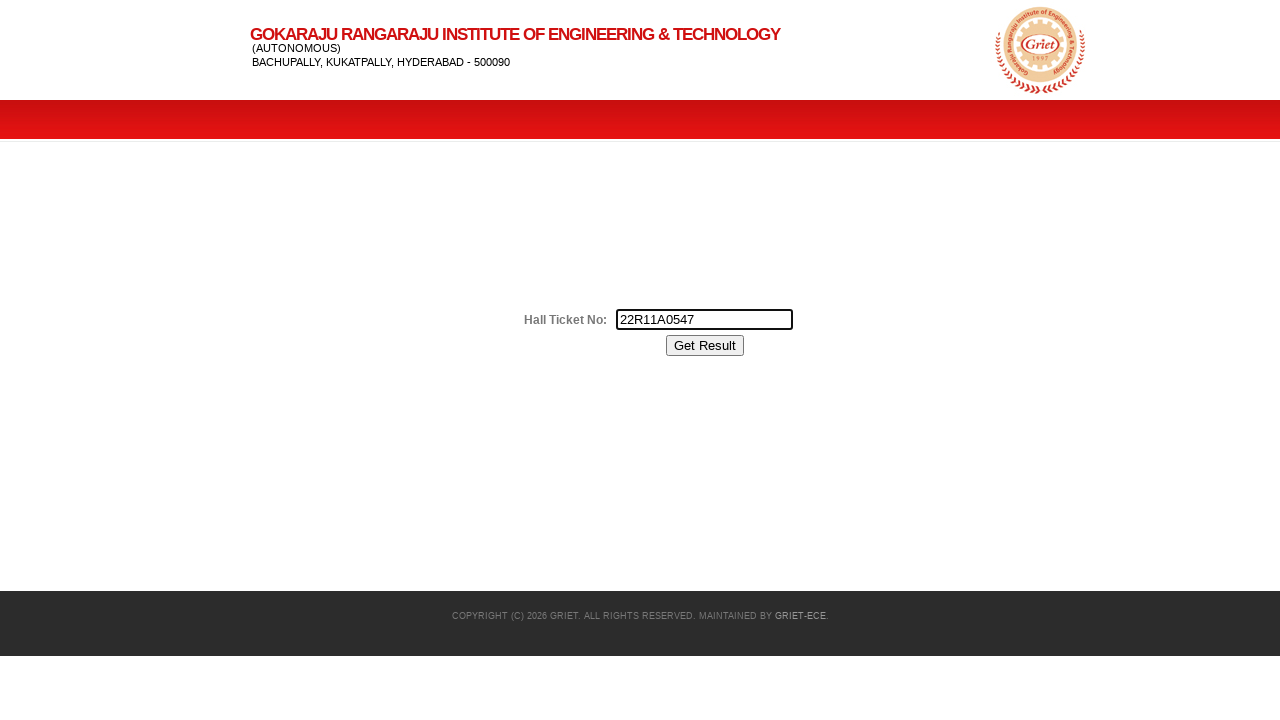

Student results loaded successfully
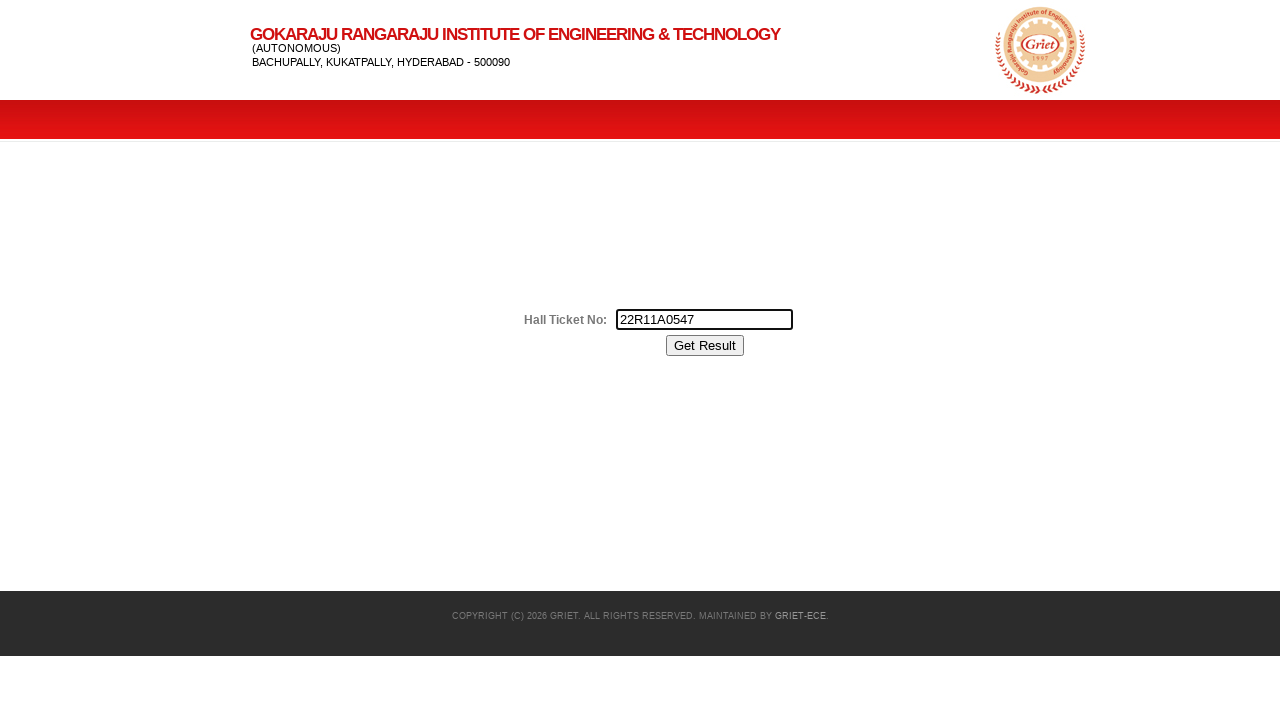

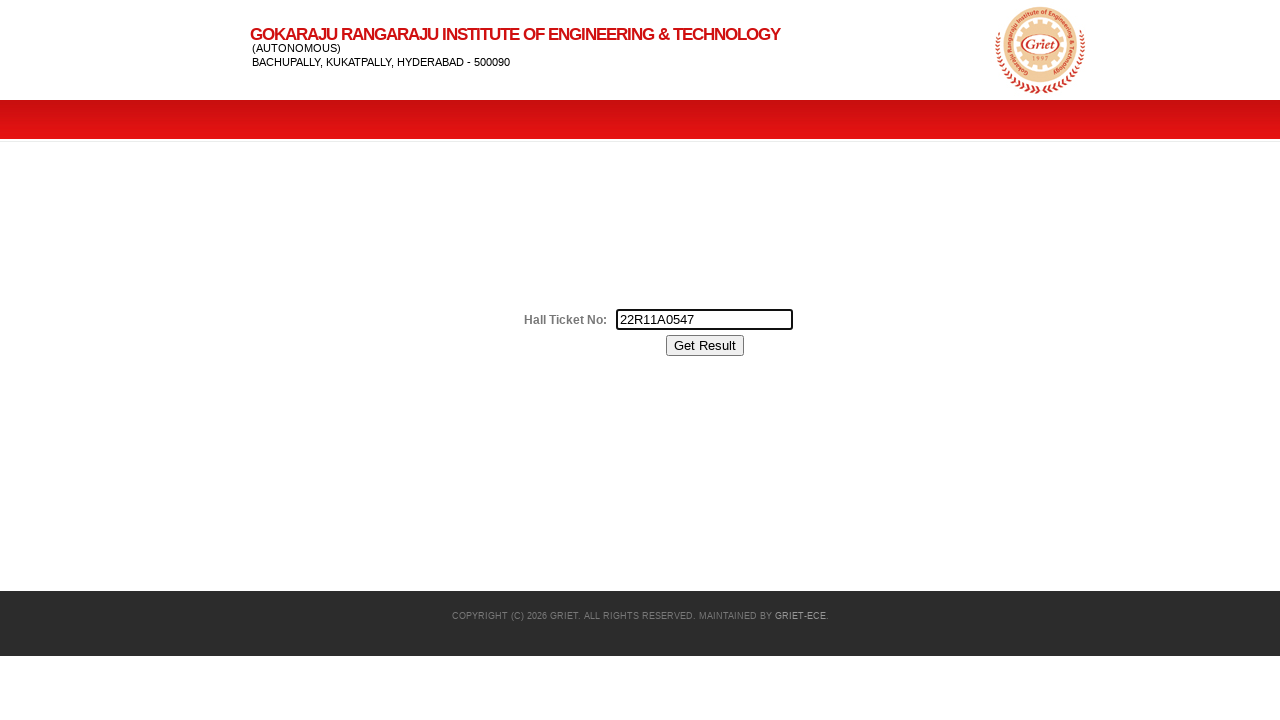